Navigates to Mars news page and waits for the news content to load

Starting URL: https://data-class-mars.s3.amazonaws.com/Mars/index.html

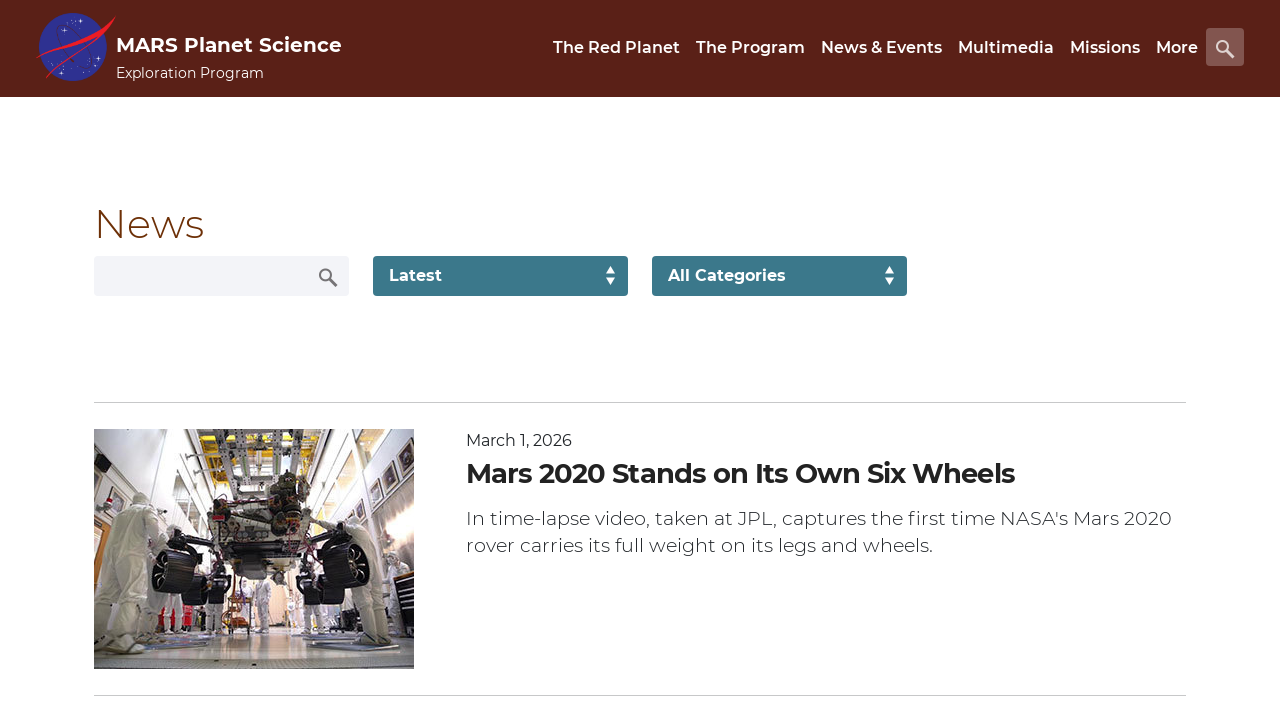

Navigated to Mars news page
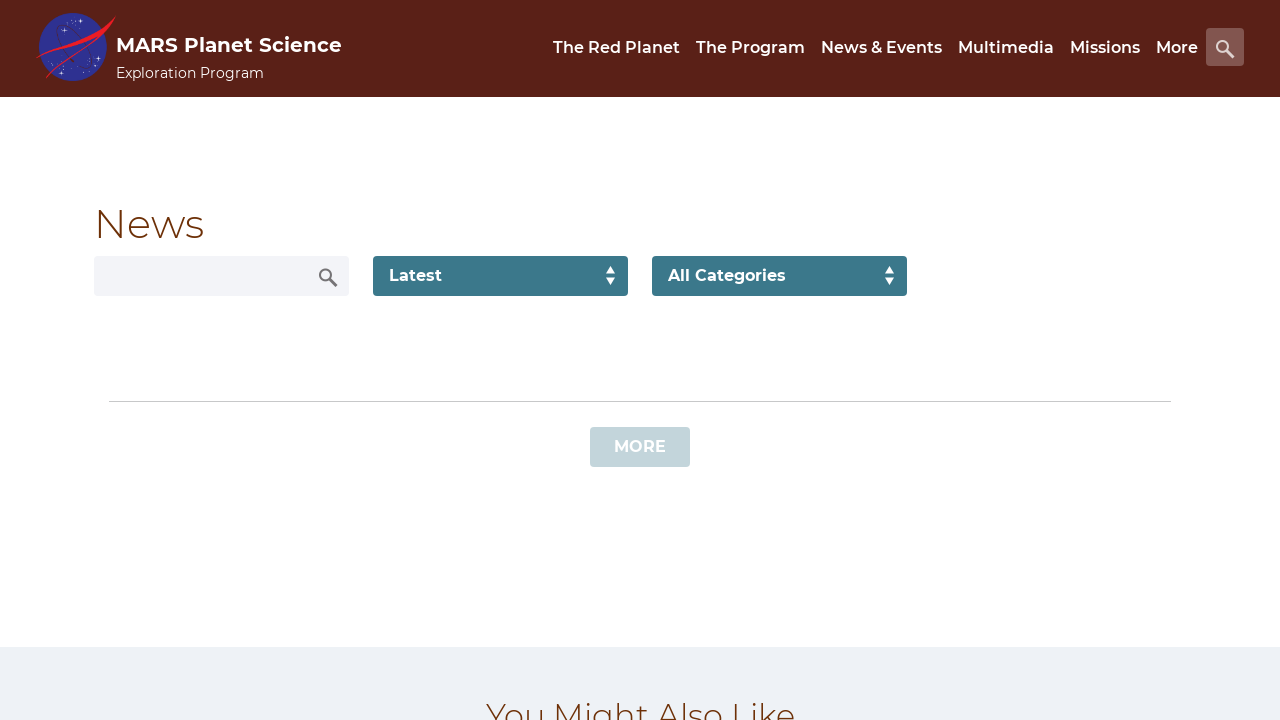

News content container loaded
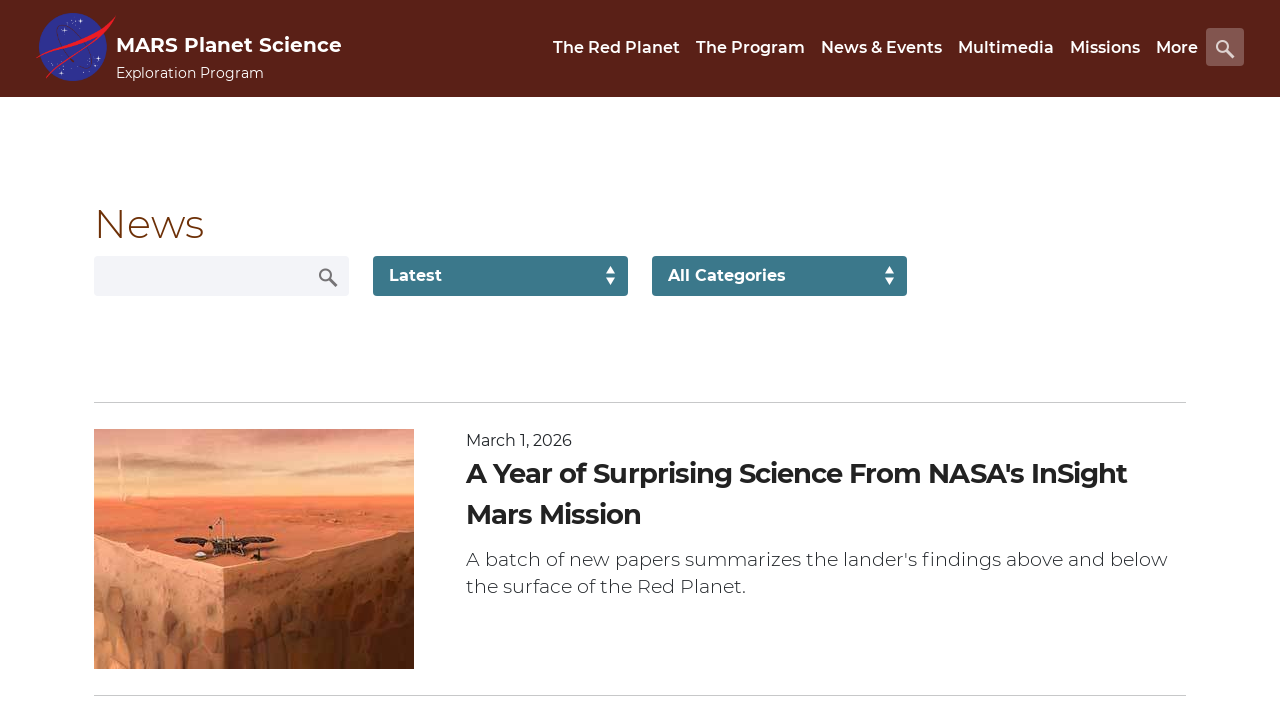

News title elements are present
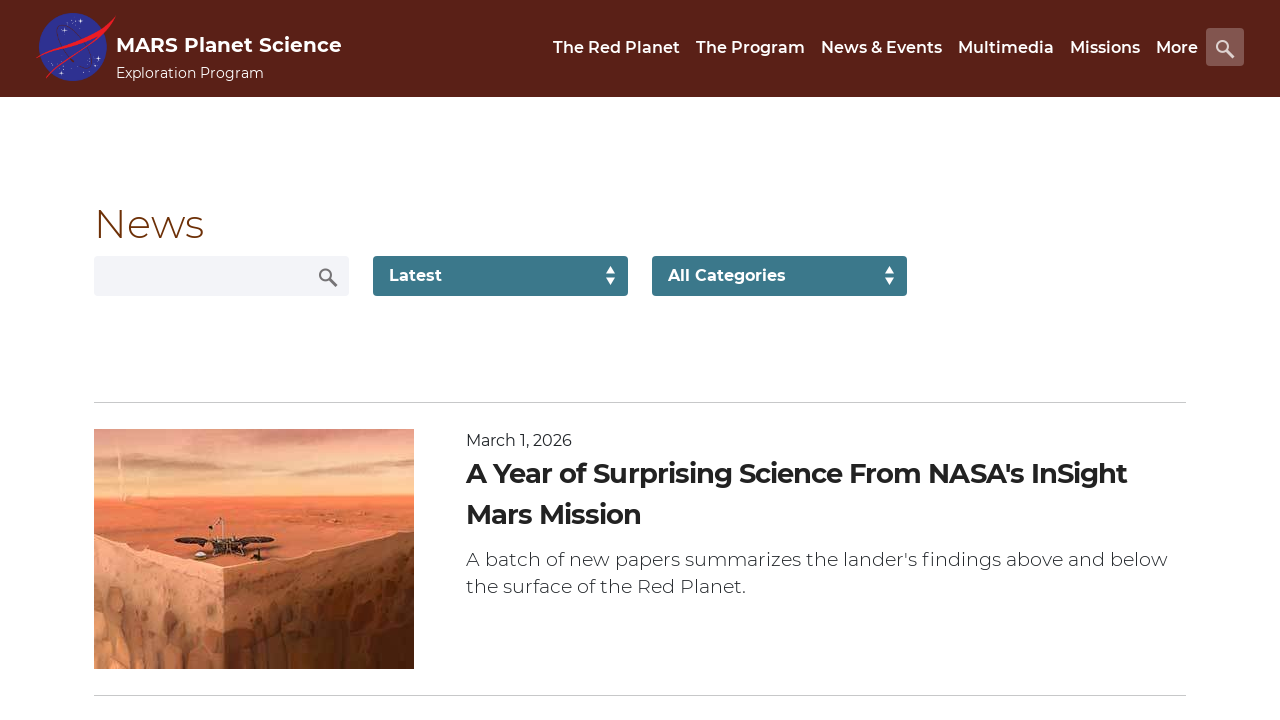

Article teaser body elements are present
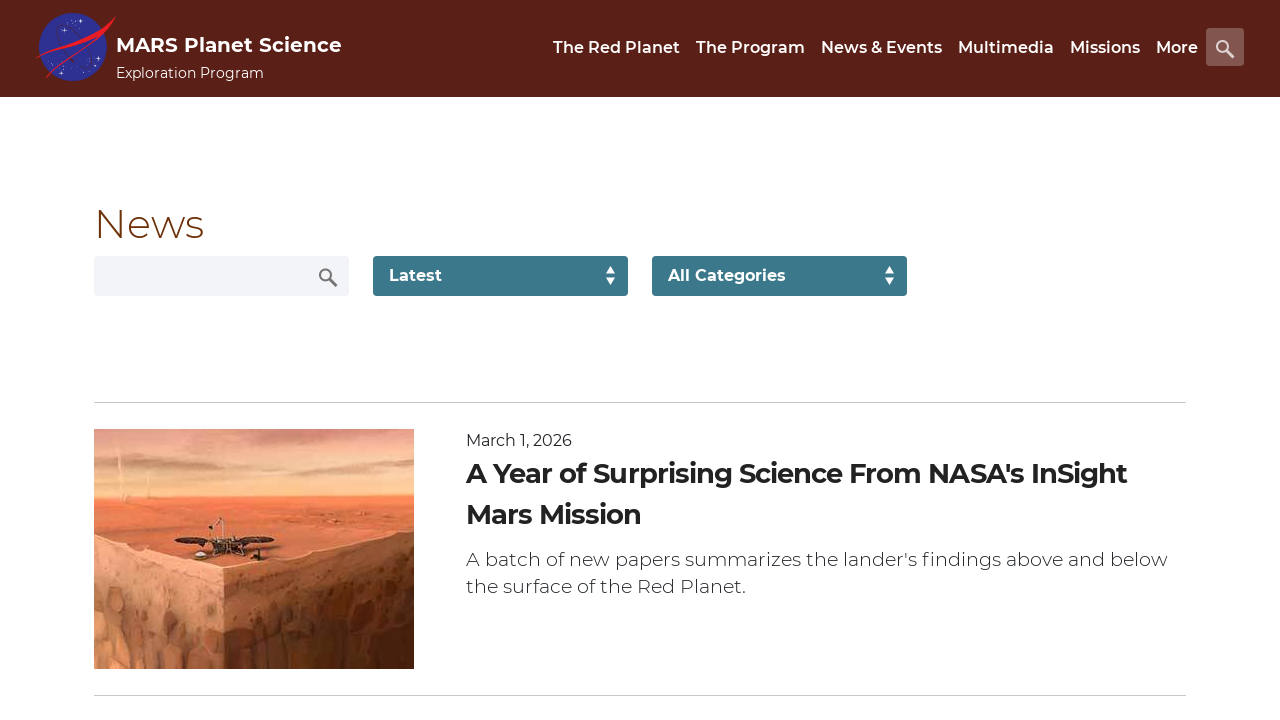

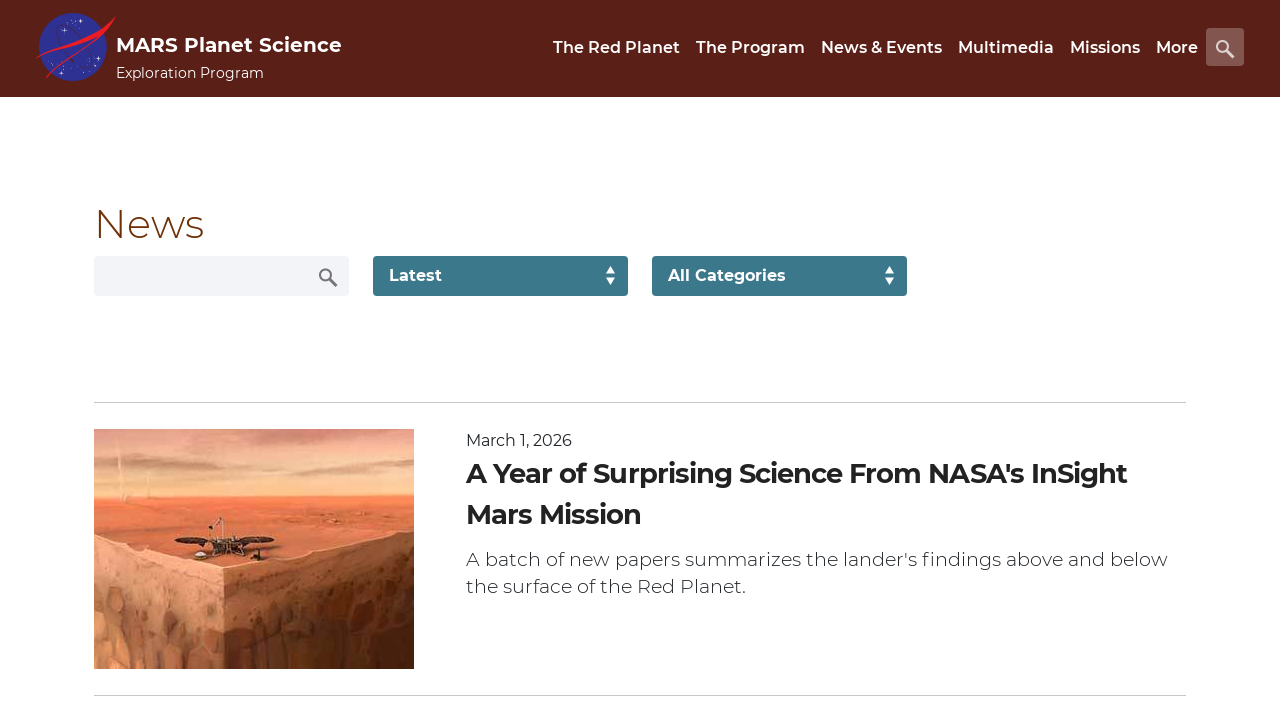